Navigates to a page, clicks a link with dynamically calculated text (based on pi^e calculation), then fills out a form with personal information (first name, last name, city, country) and submits it.

Starting URL: http://suninjuly.github.io/find_link_text

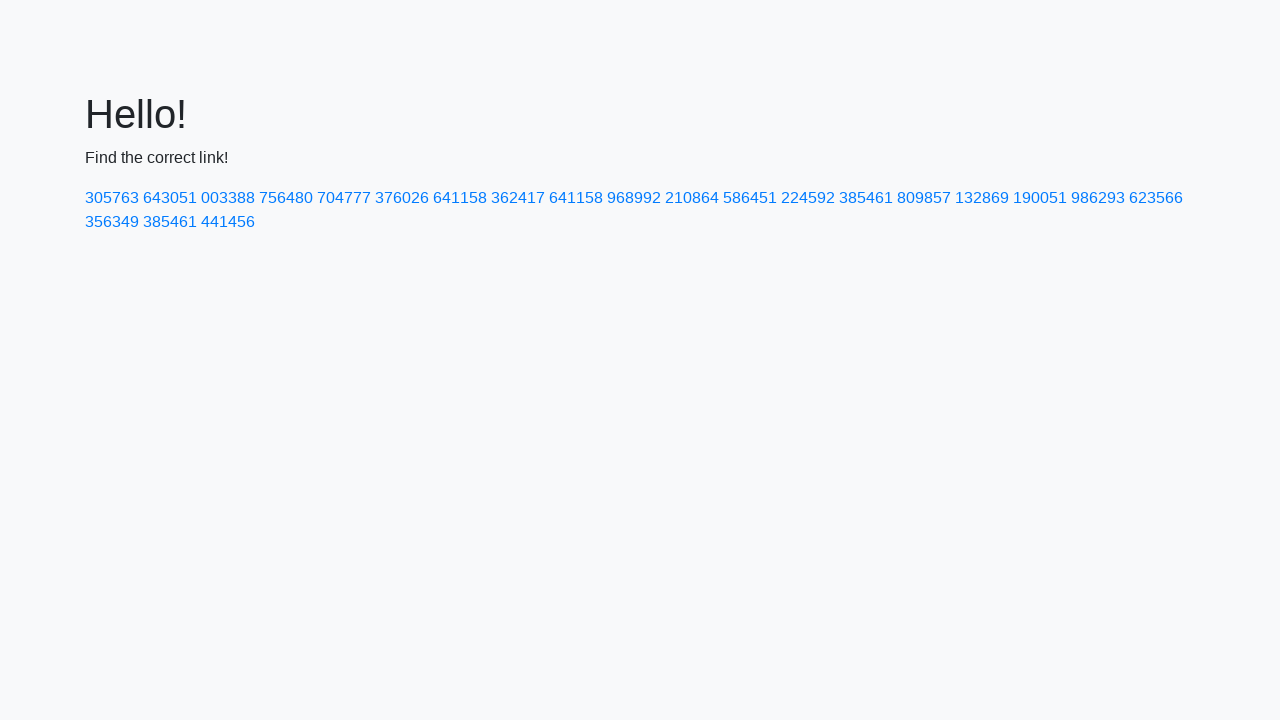

Clicked link with dynamically calculated text: 224592 at (808, 198) on a:text-is('224592')
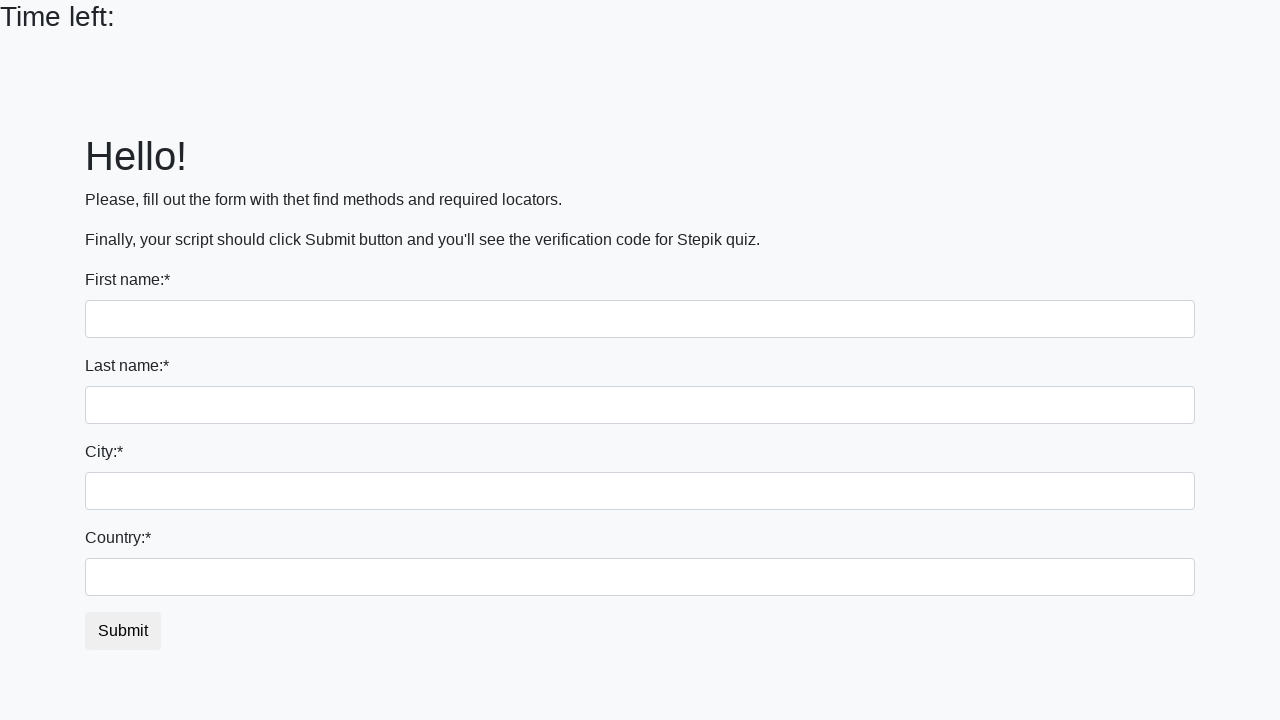

Filled first name field with 'Ivan' on input
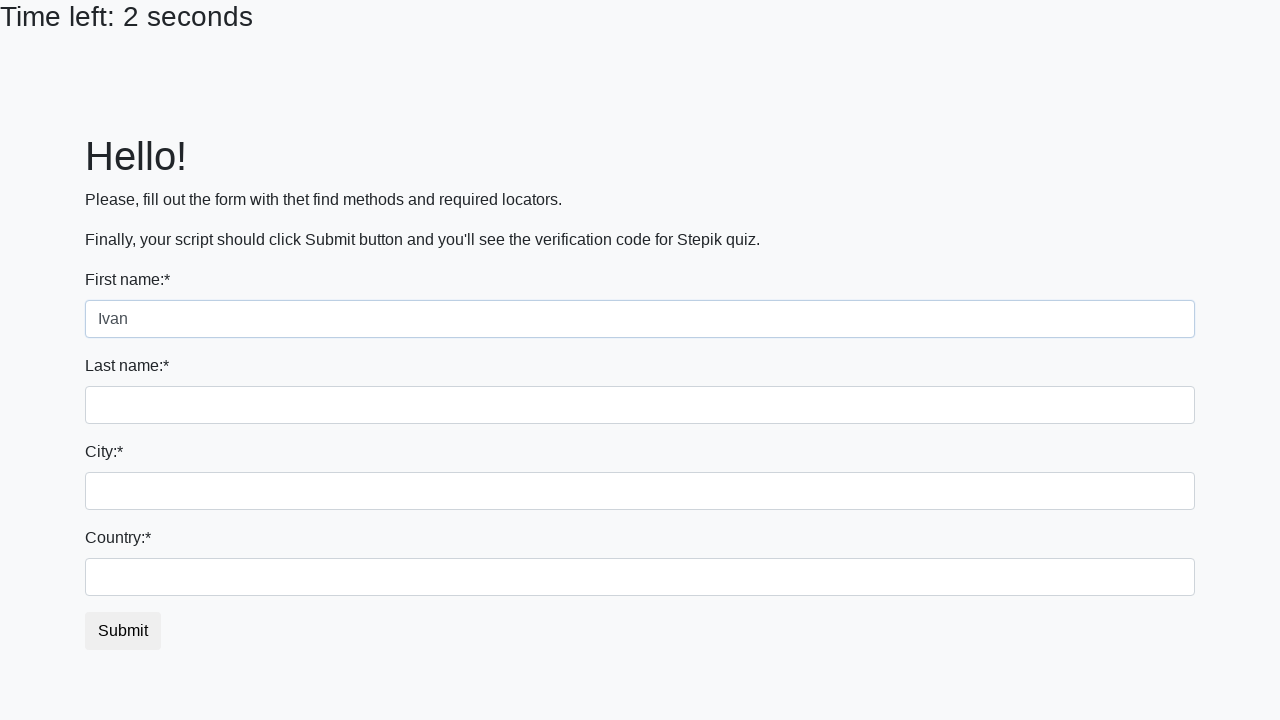

Filled last name field with 'Petrov' on input[name='last_name']
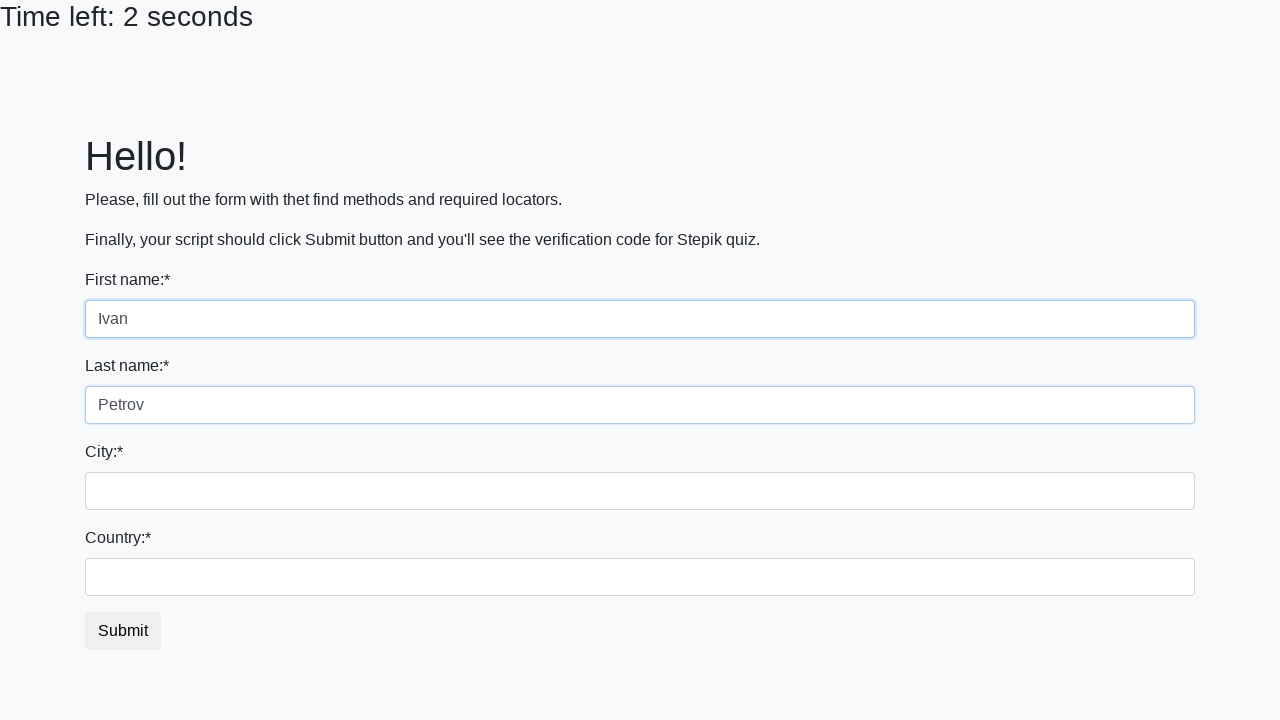

Filled city field with 'Smolensk' on .city
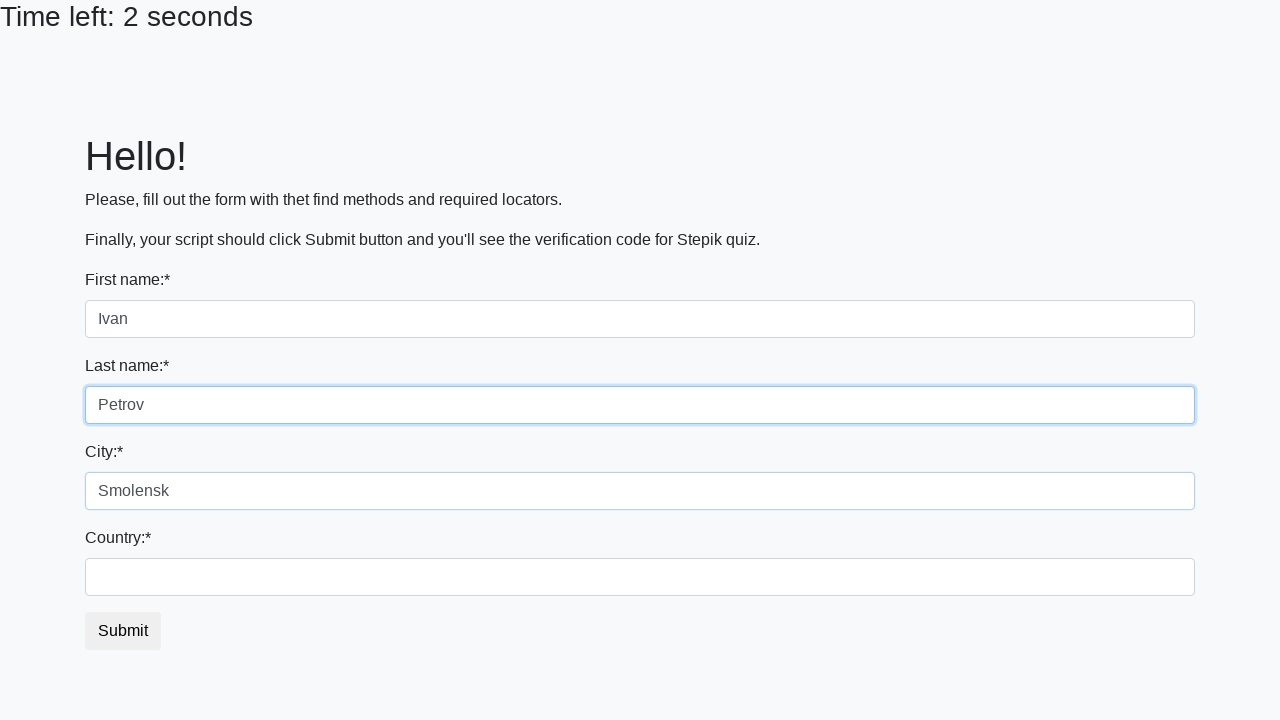

Filled country field with 'Russia' on #country
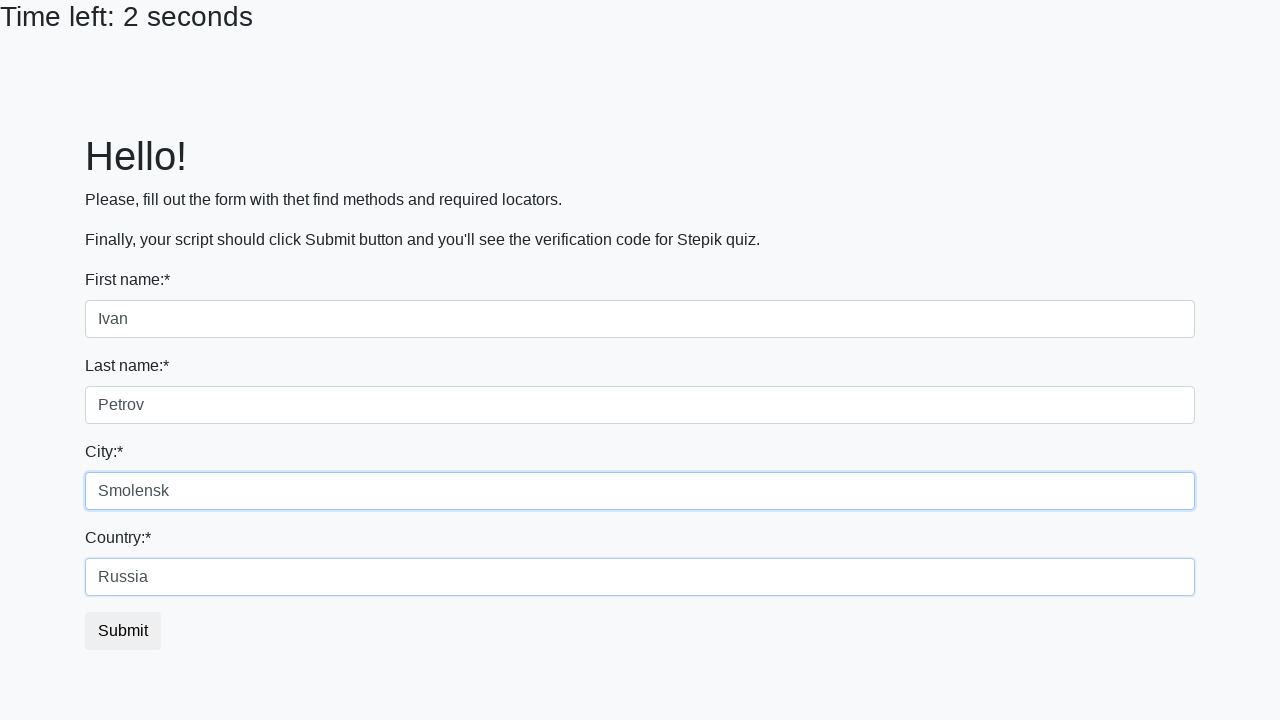

Clicked submit button to submit the form at (123, 631) on button.btn
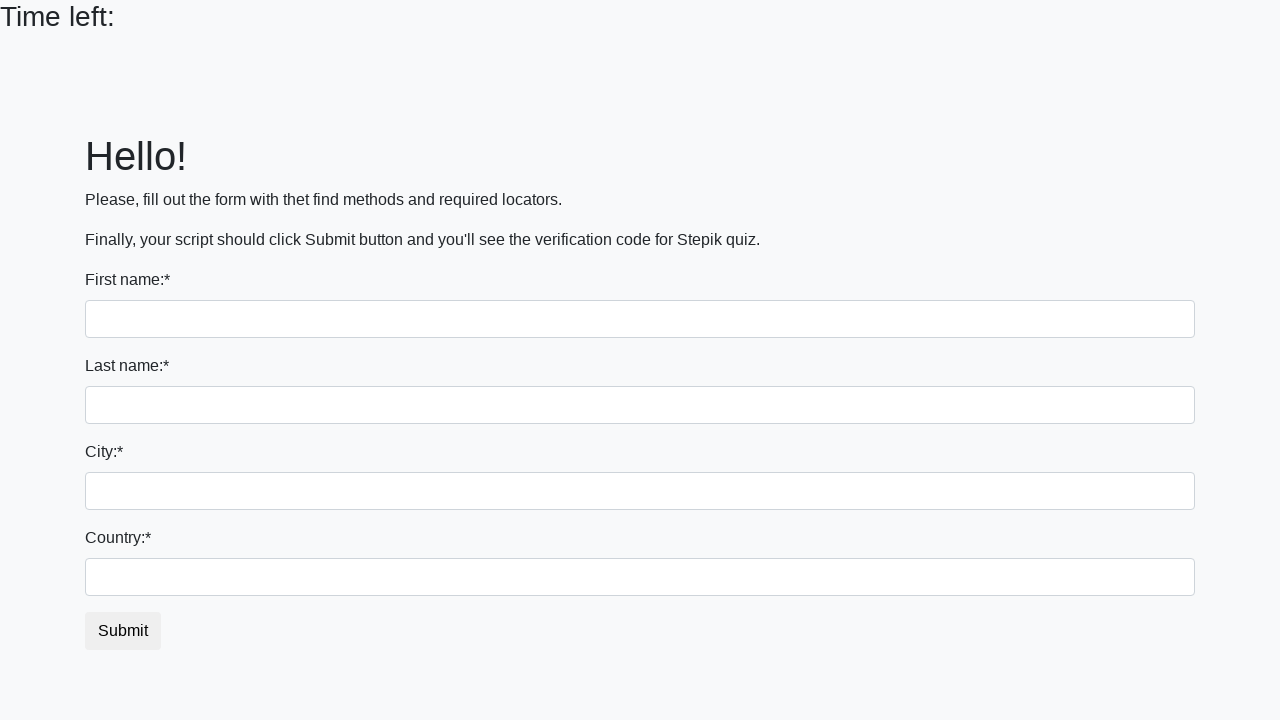

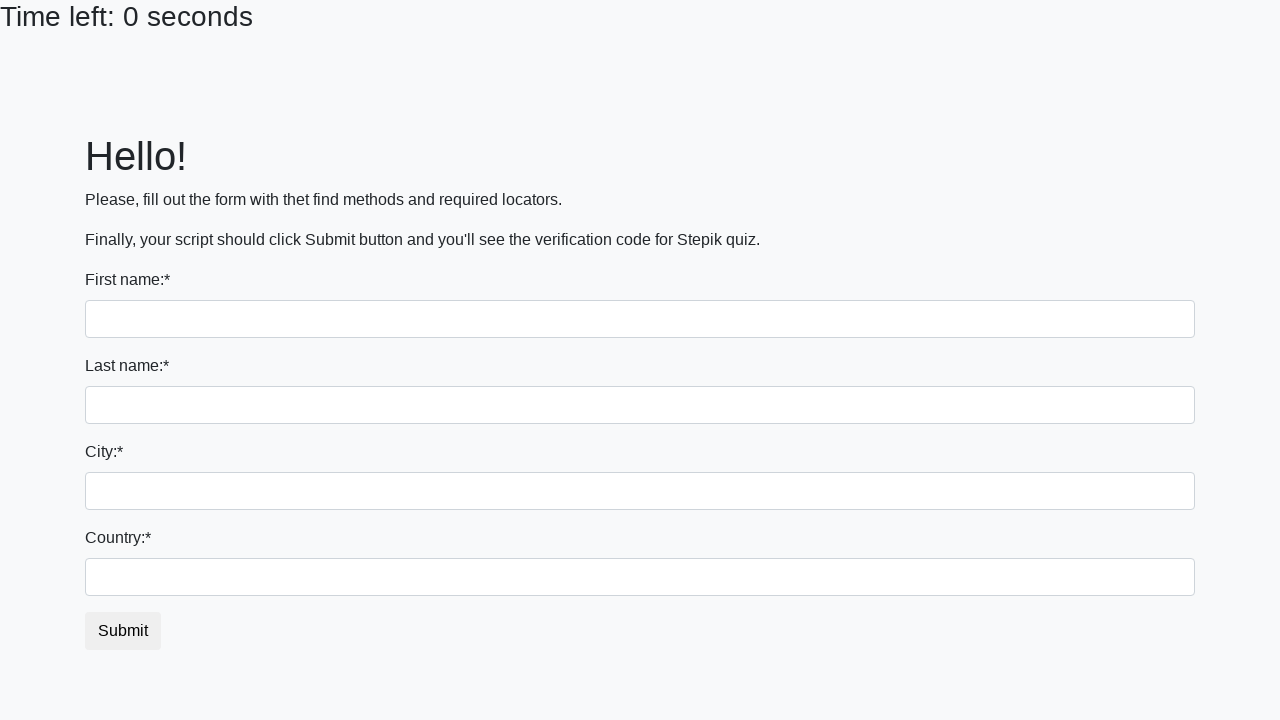